Tests JavaScript confirm dialog by triggering it and clicking Cancel

Starting URL: https://the-internet.herokuapp.com/javascript_alerts

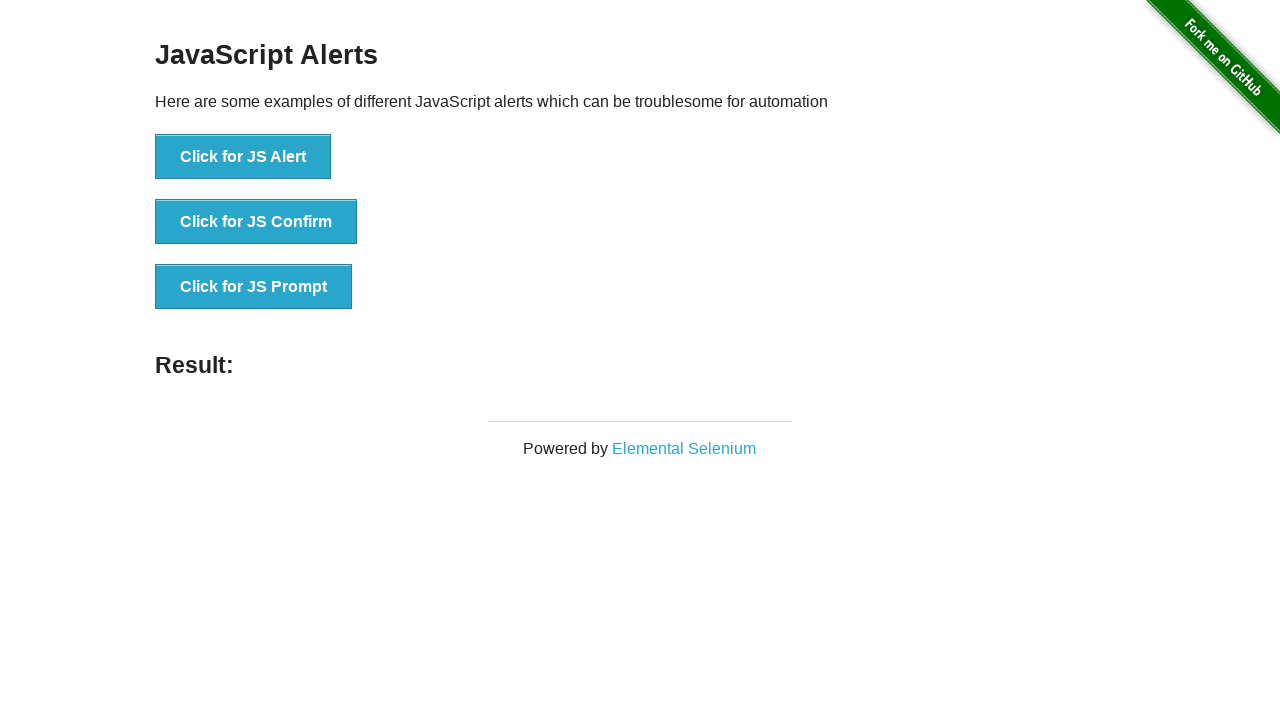

Clicked button to trigger JavaScript confirm dialog at (256, 222) on button[onClick='jsConfirm()']
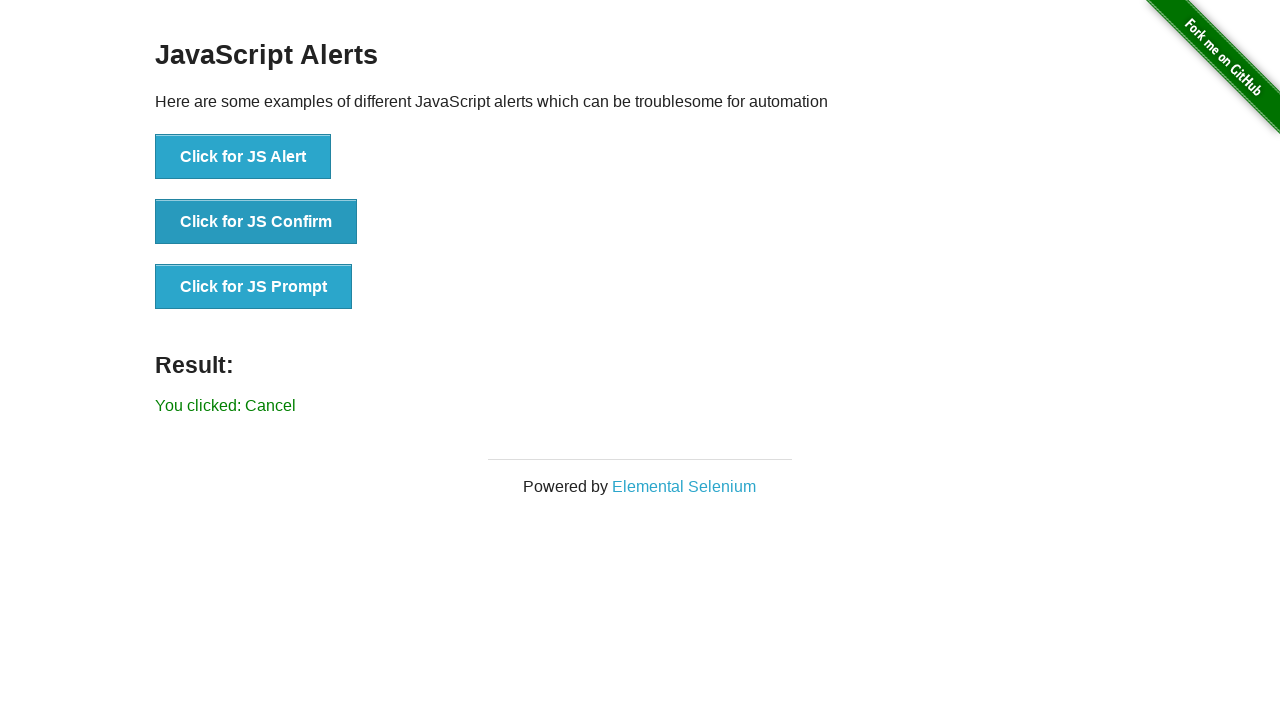

Set up dialog handler to dismiss confirm dialog by clicking Cancel
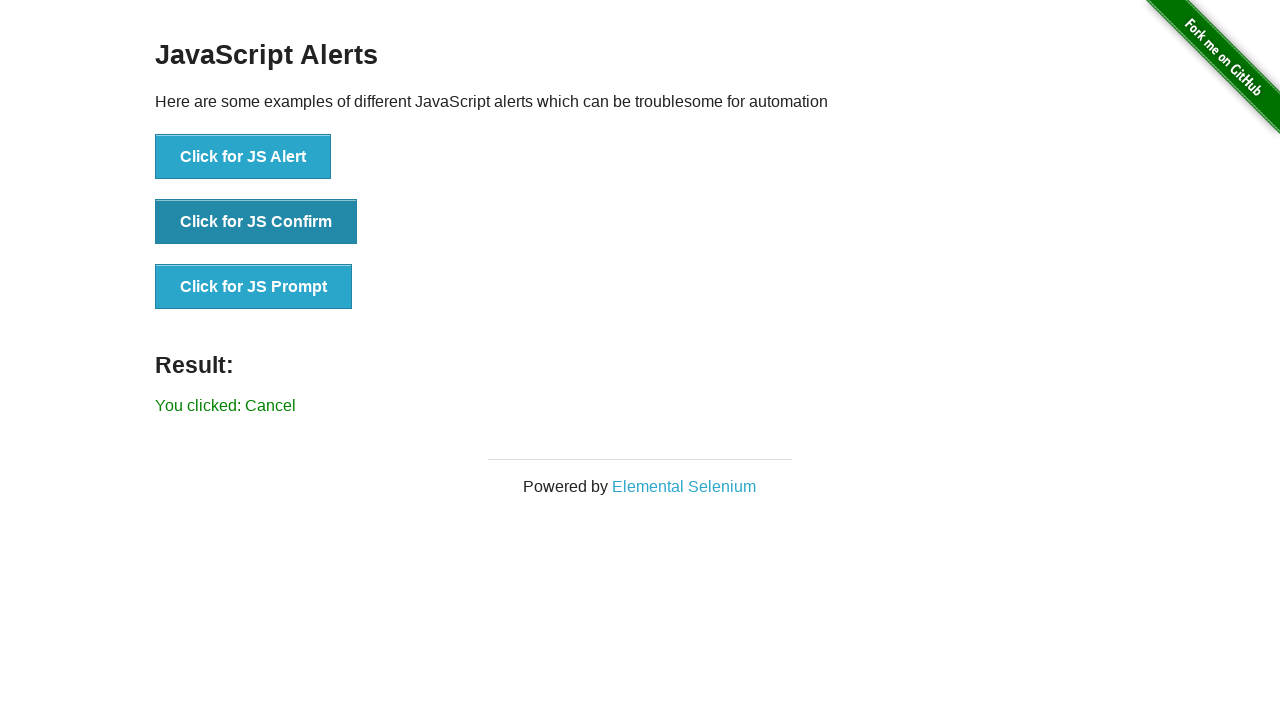

Confirmed result text appeared after dismissing dialog
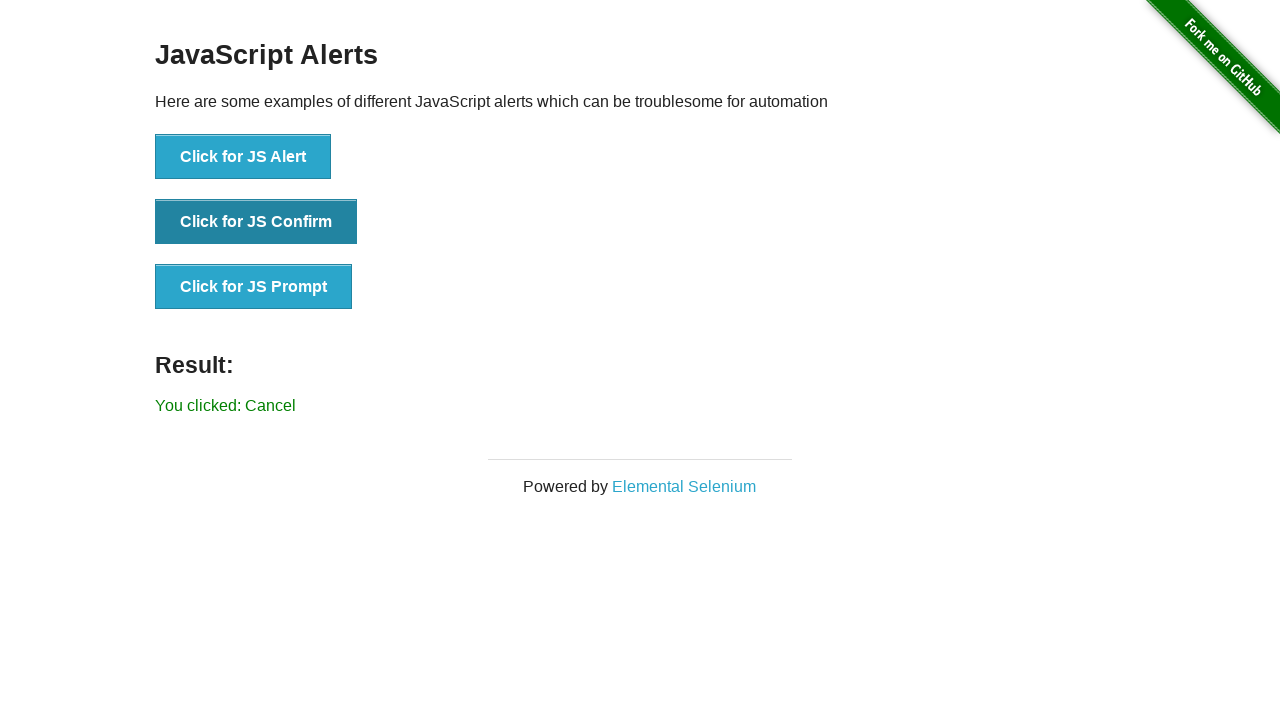

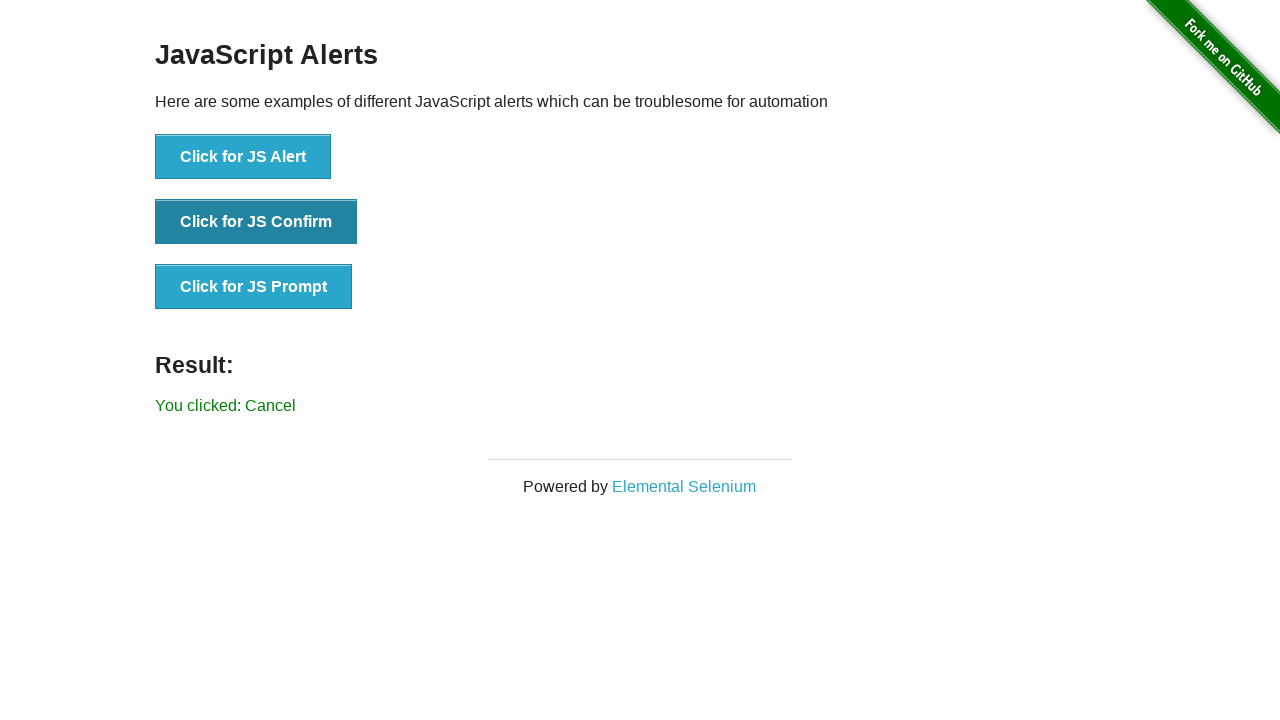